Navigates to Yahoo Japan and attempts to delete a cookie named "ABC" if it exists

Starting URL: https://www.yahoo.co.jp

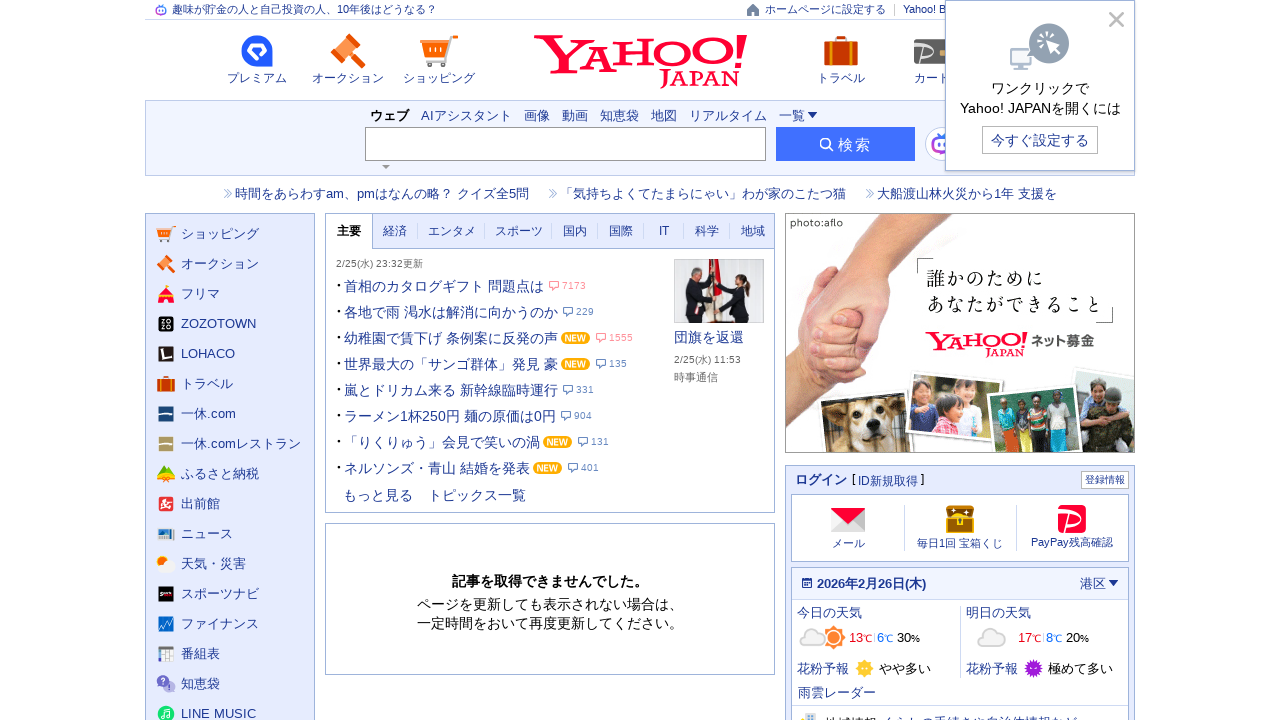

Navigated to Yahoo Japan homepage
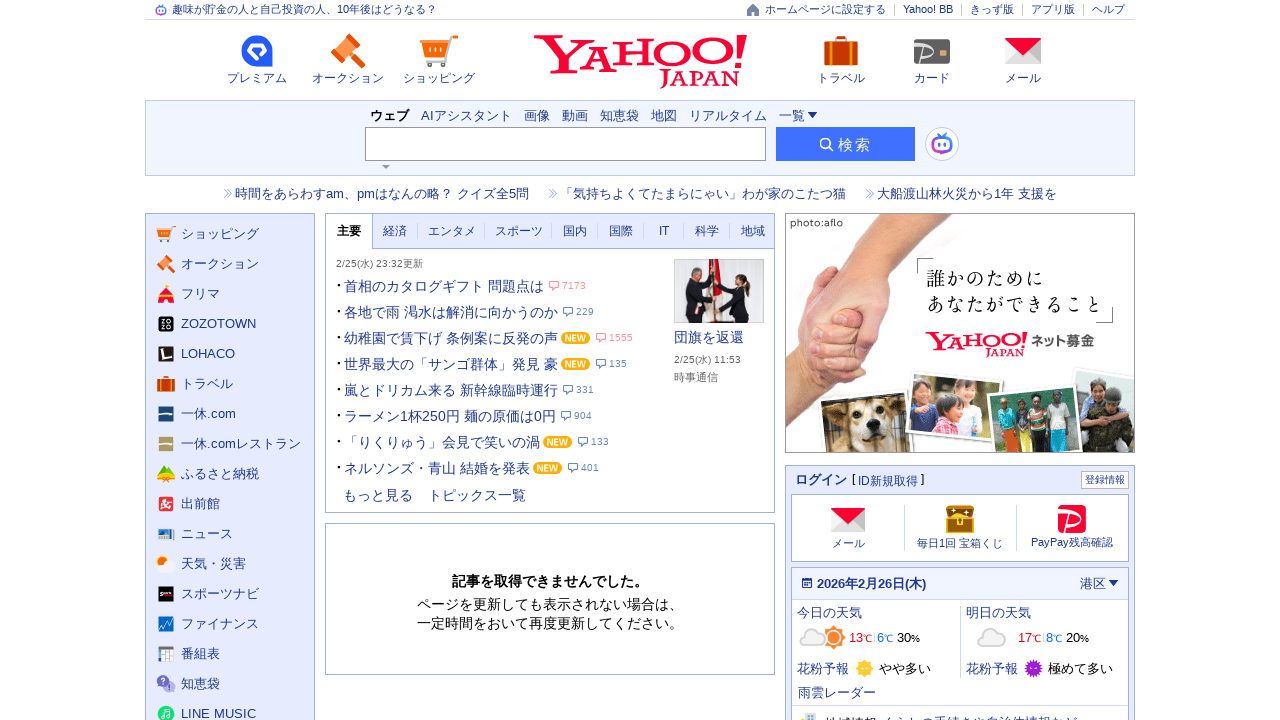

Retrieved all cookies from context
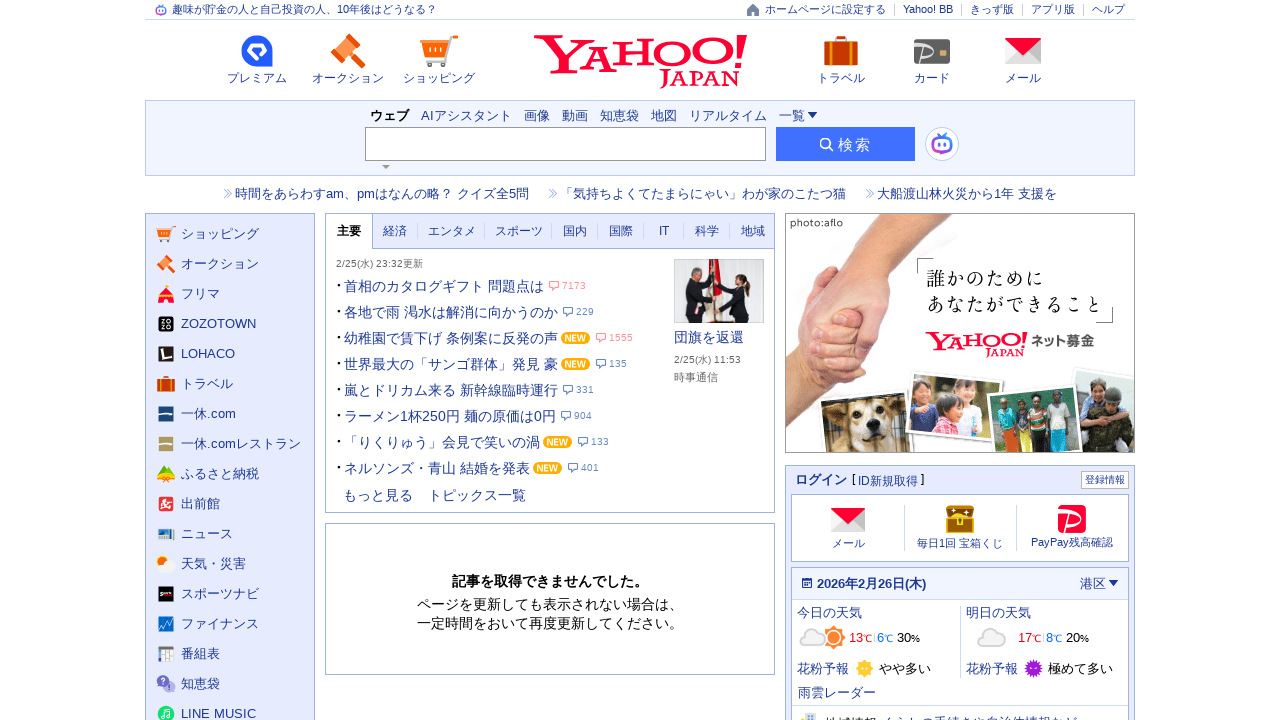

Searched for cookie named 'ABC' in cookie list
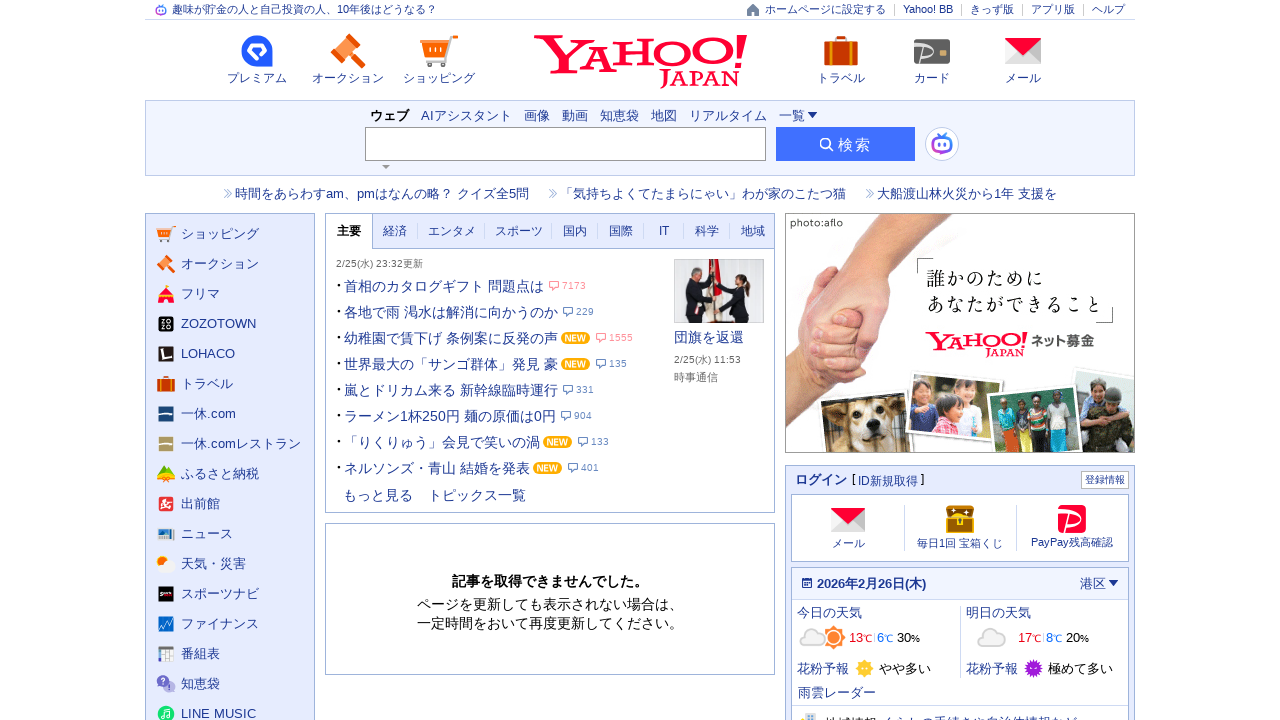

Cookie 'ABC' not found in cookie list
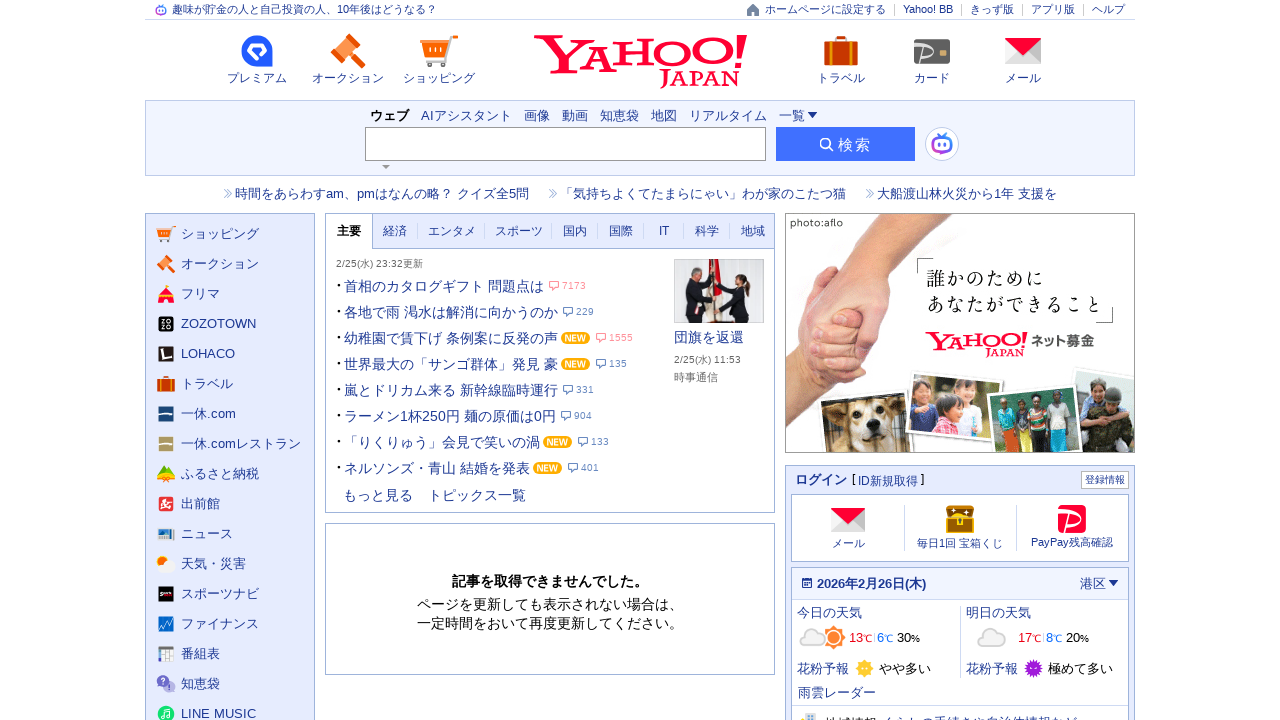

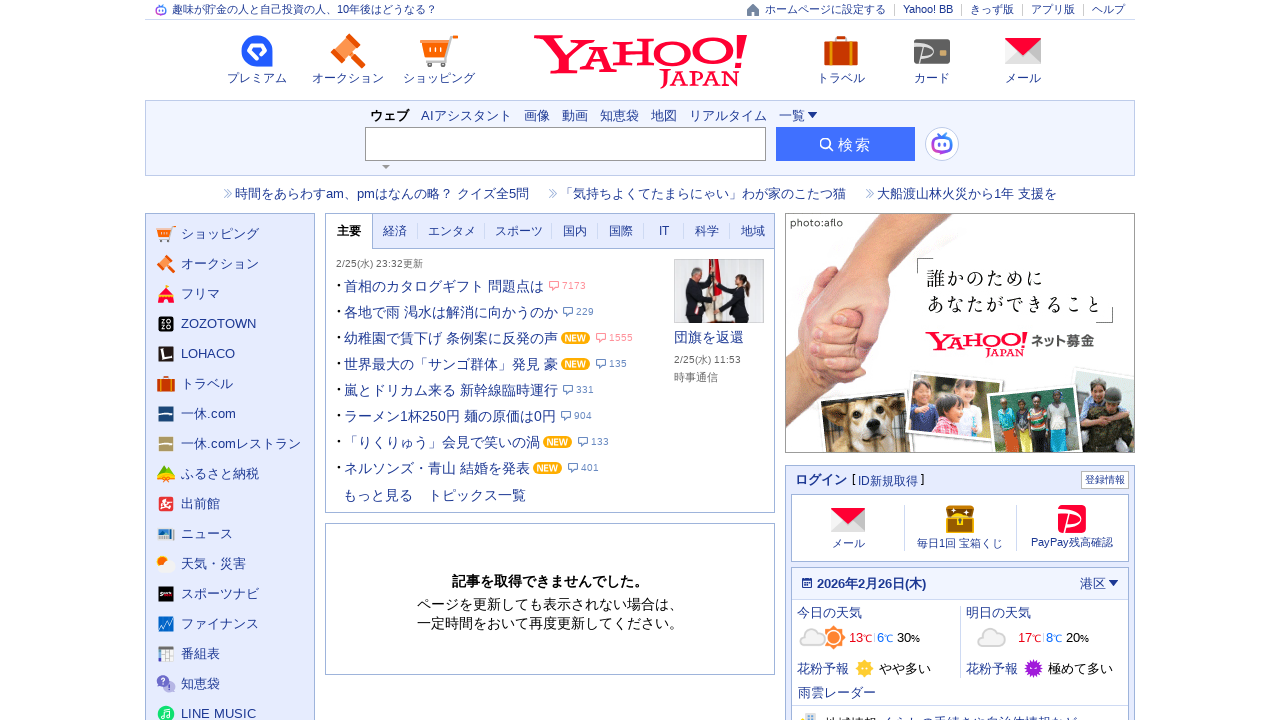